Tests explicit wait functionality by clicking a button that triggers delayed text display, then waits for the "WebDriver" text element to become visible.

Starting URL: http://seleniumpractise.blogspot.com/2016/08/how-to-use-explicit-wait-in-selenium.html

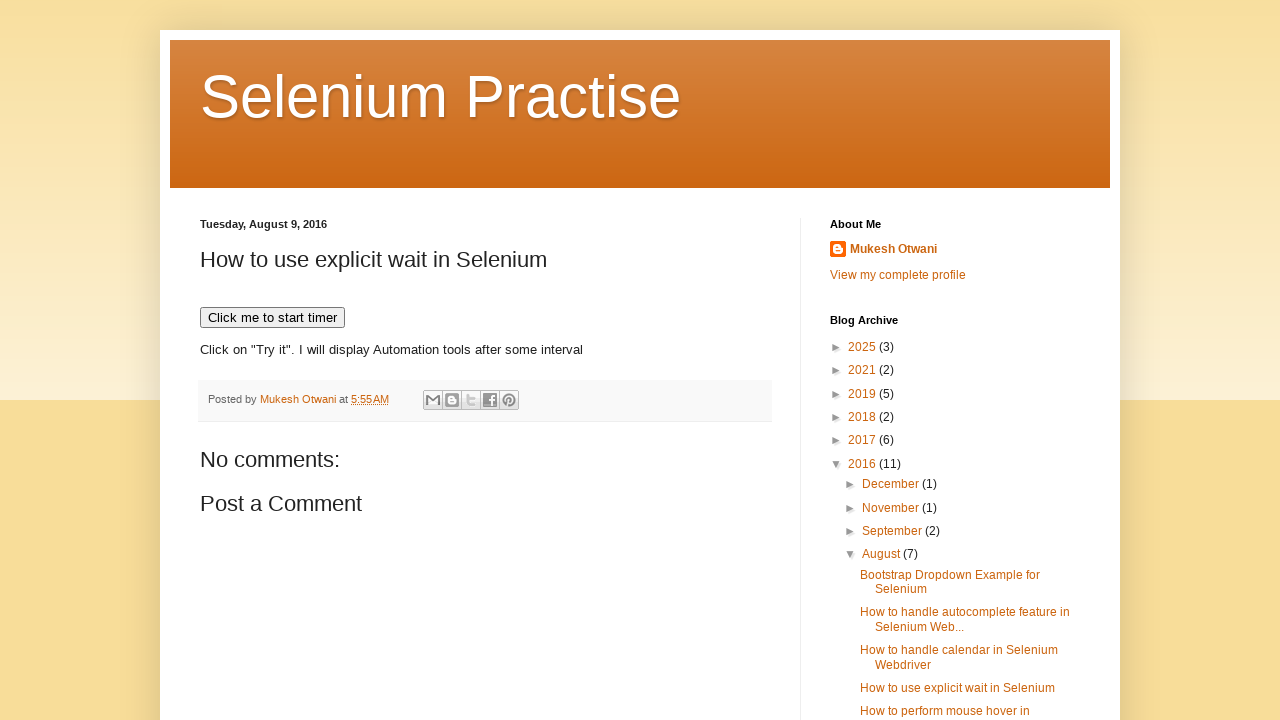

Clicked button to trigger delayed text display at (272, 318) on [onclick='timedText()']
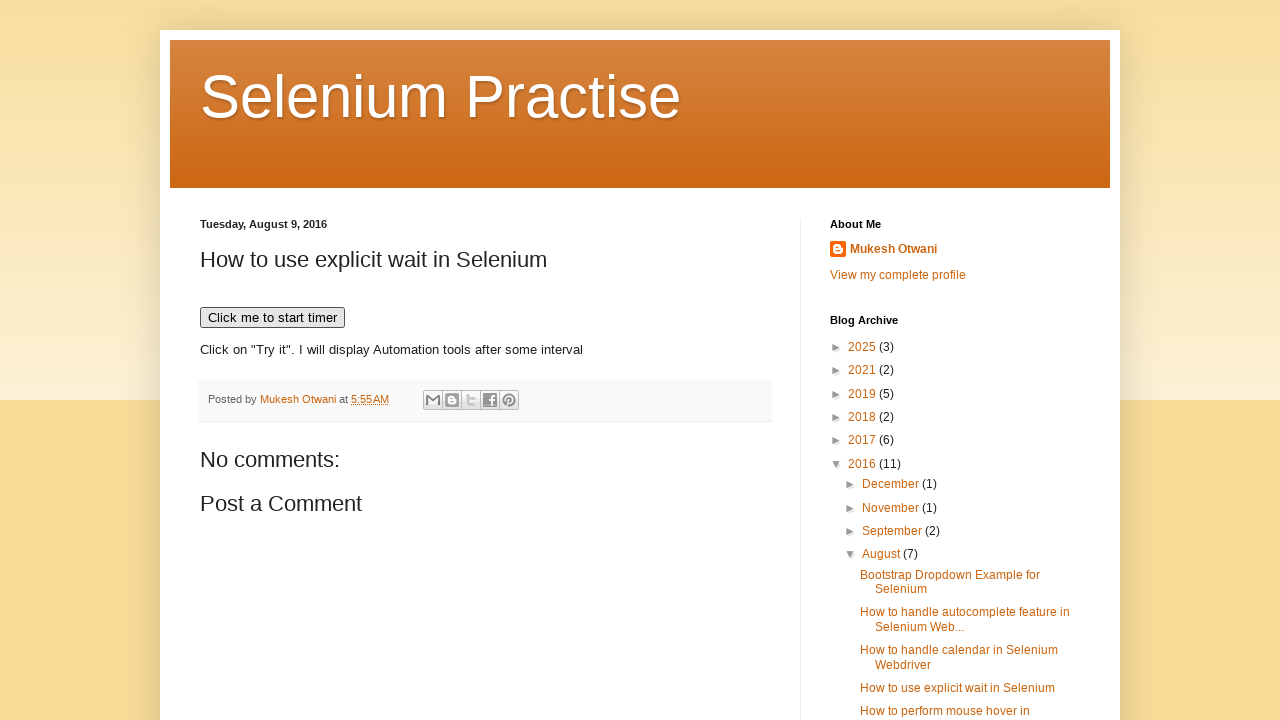

WebDriver text element became visible after explicit wait
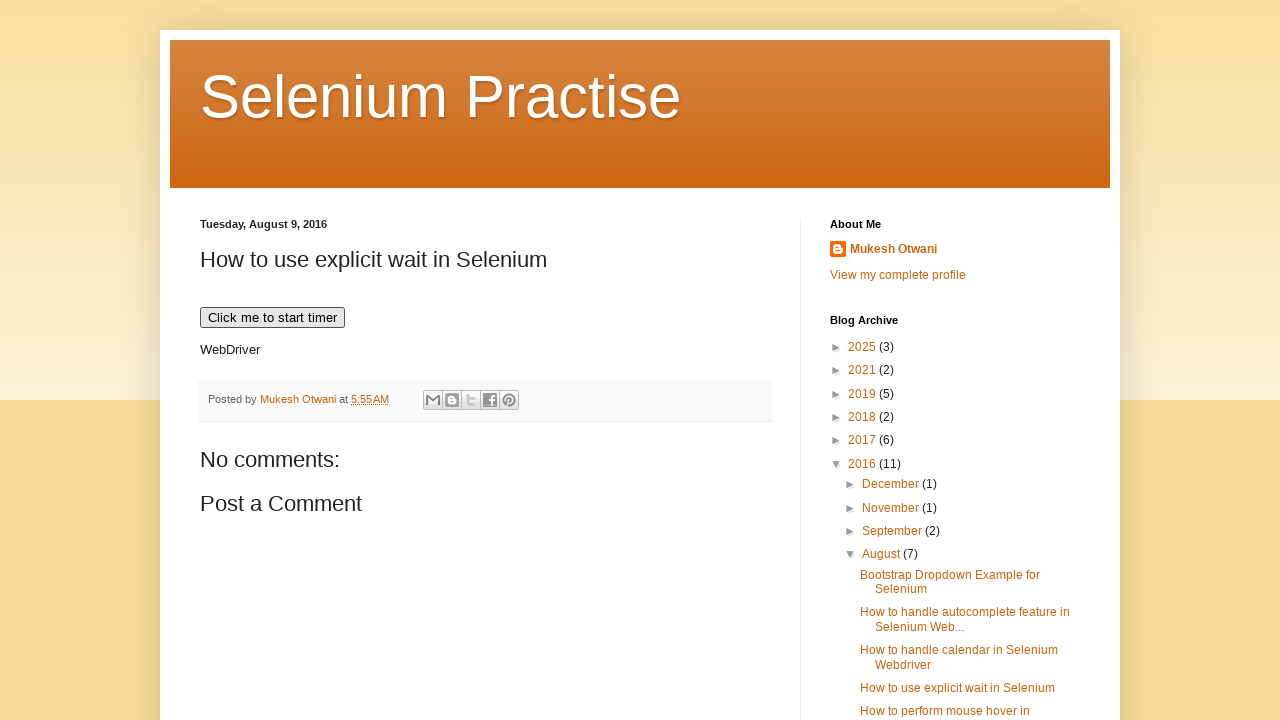

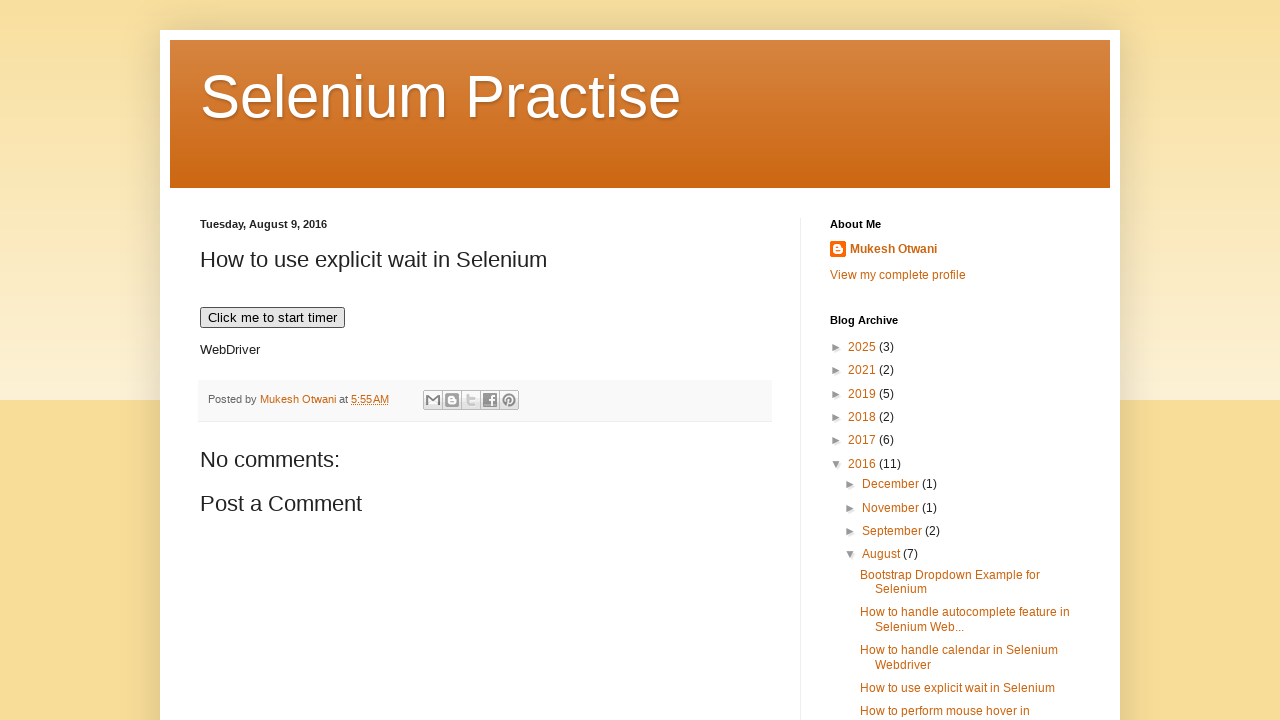